Tests adding a new todo item to a todo list application by entering text and verifying it appears in the list

Starting URL: https://lambdatest.github.io/sample-todo-app/

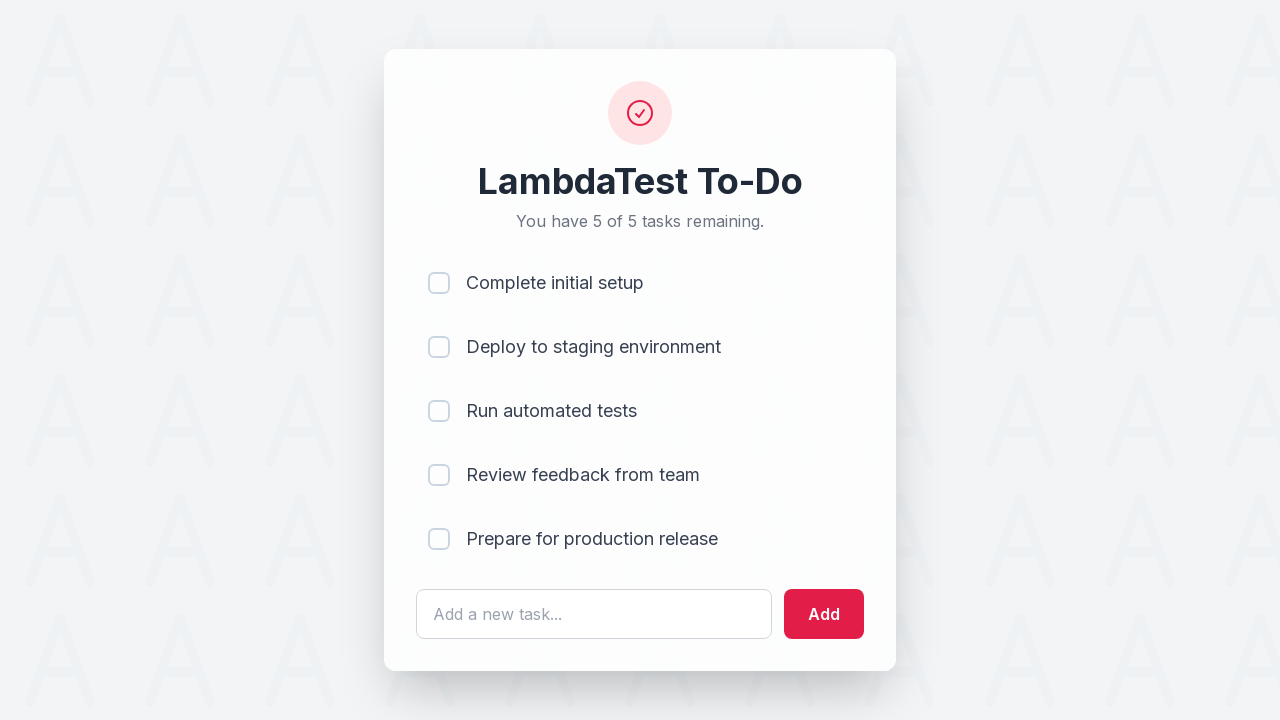

Filled todo input field with 'learn selenium' on #sampletodotext
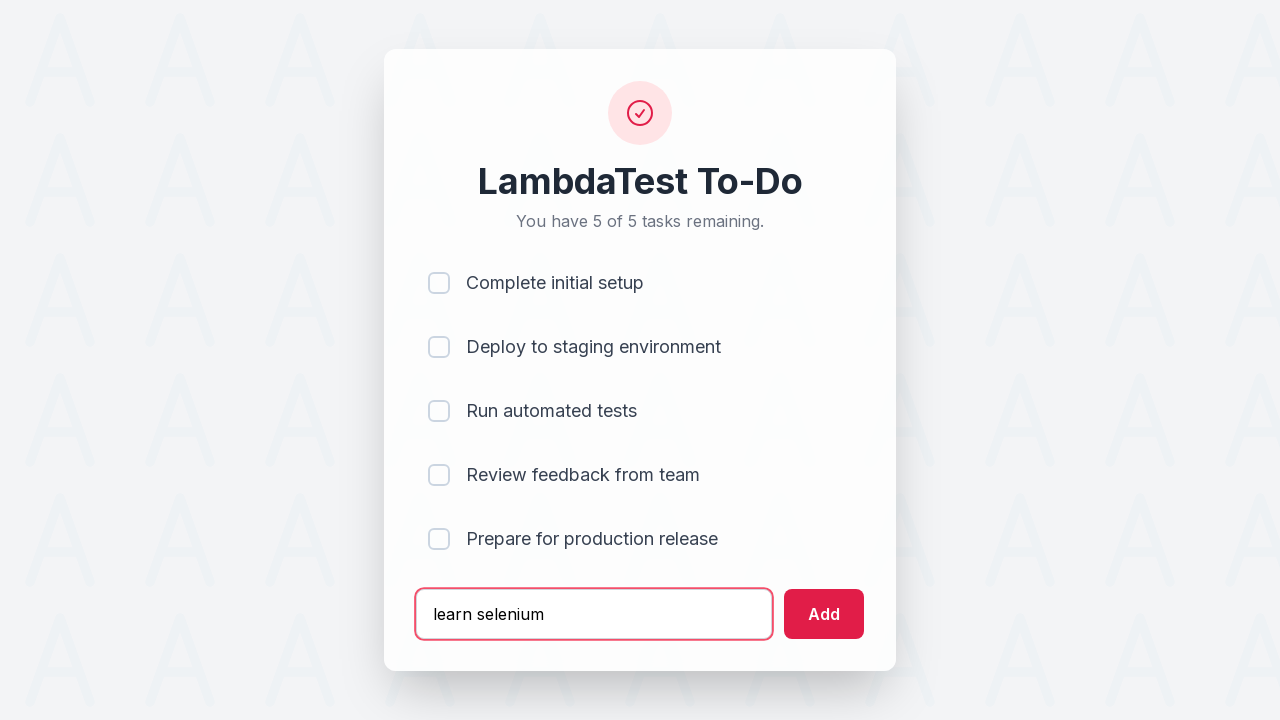

Pressed Enter to submit the new todo item on #sampletodotext
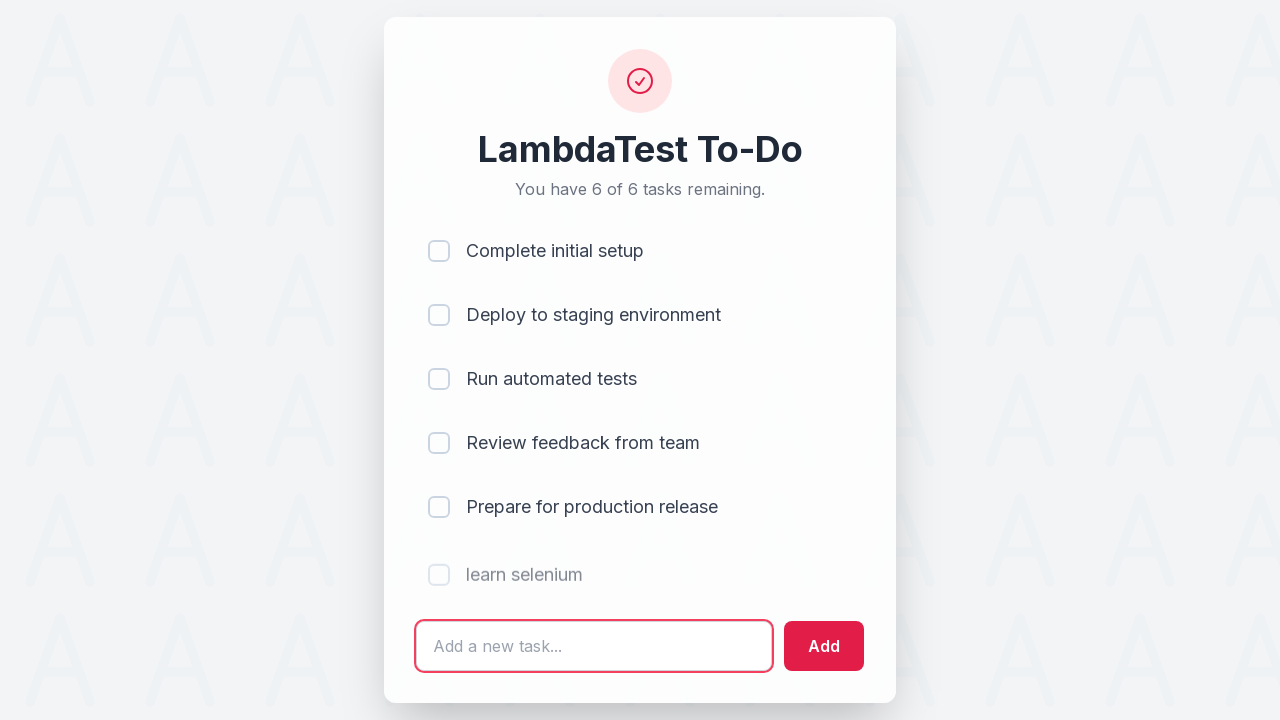

Todo item appeared in the list
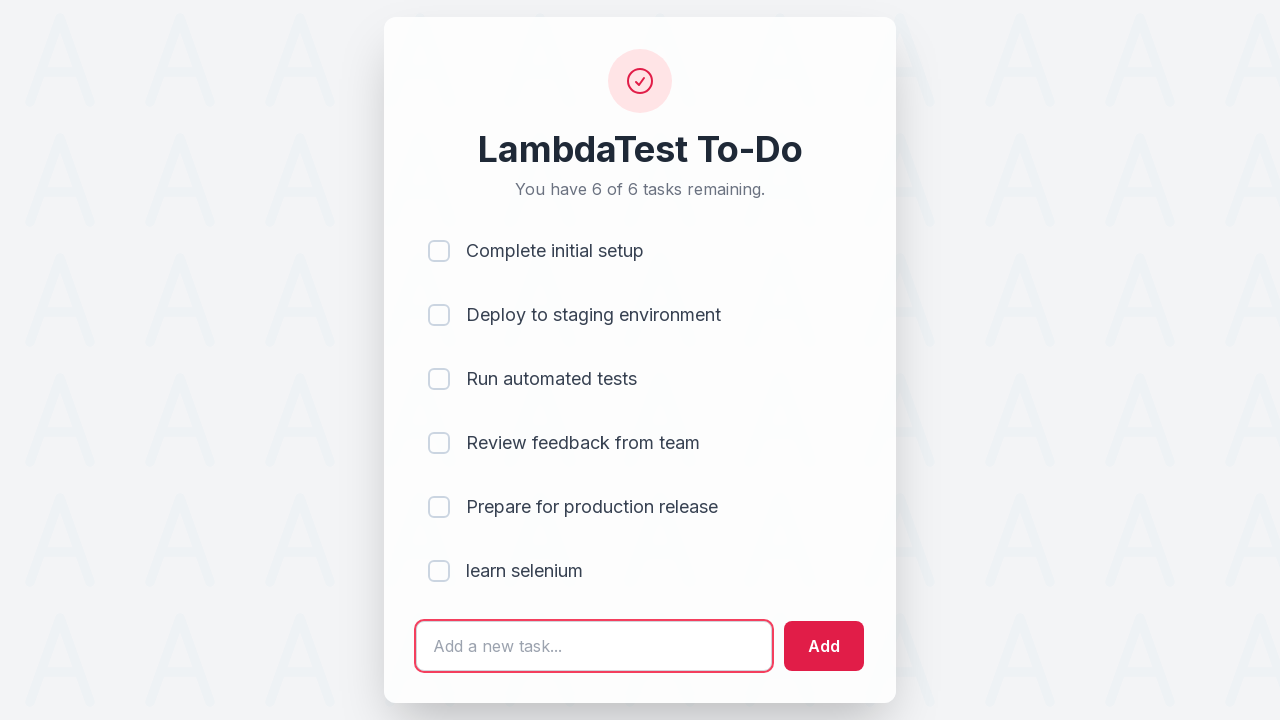

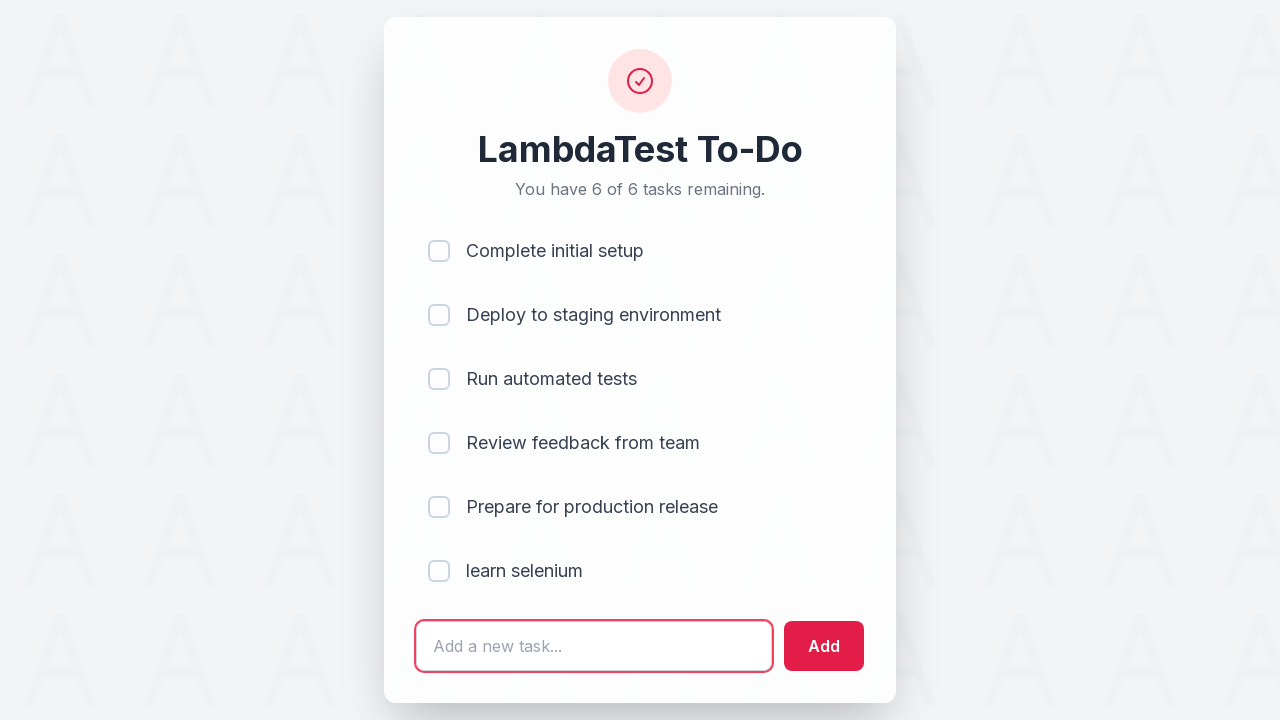